Navigates to Top List page, clicks on last submenu item, and verifies empty paragraph text

Starting URL: http://www.99-bottles-of-beer.net/

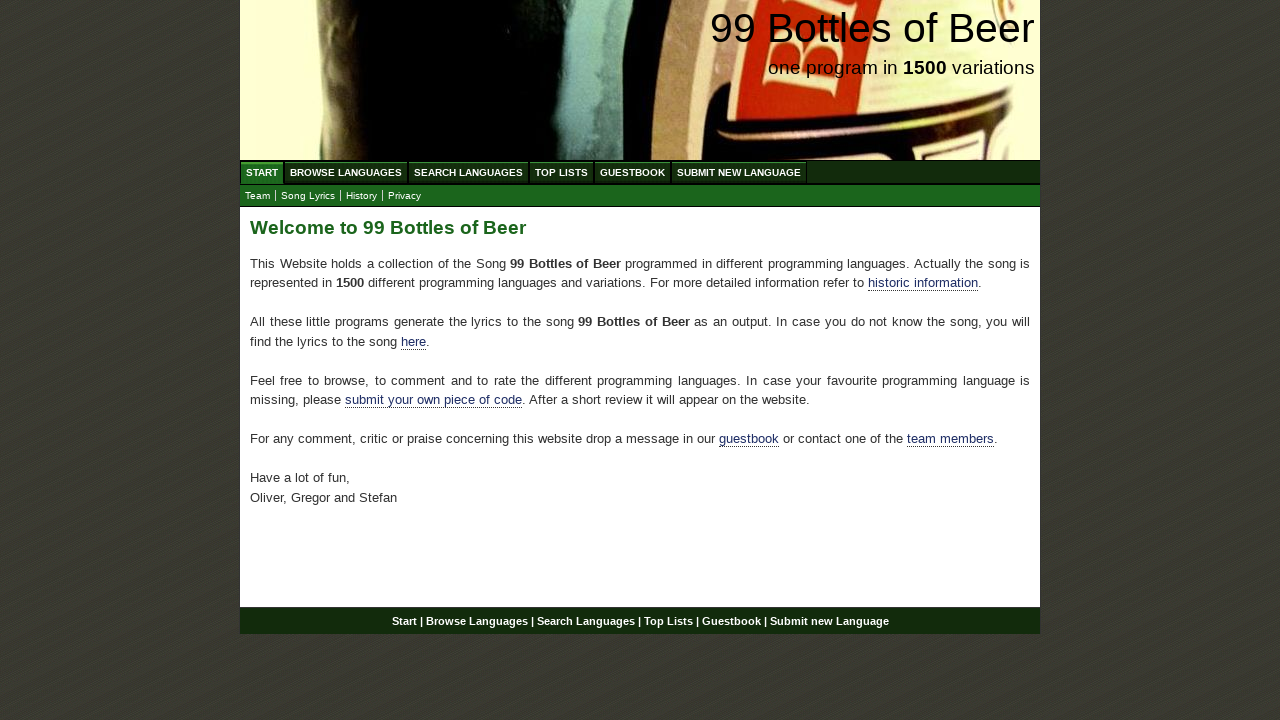

Clicked on Top List menu item at (562, 172) on xpath=//ul[@id='menu']/li/a[@href='/toplist.html']
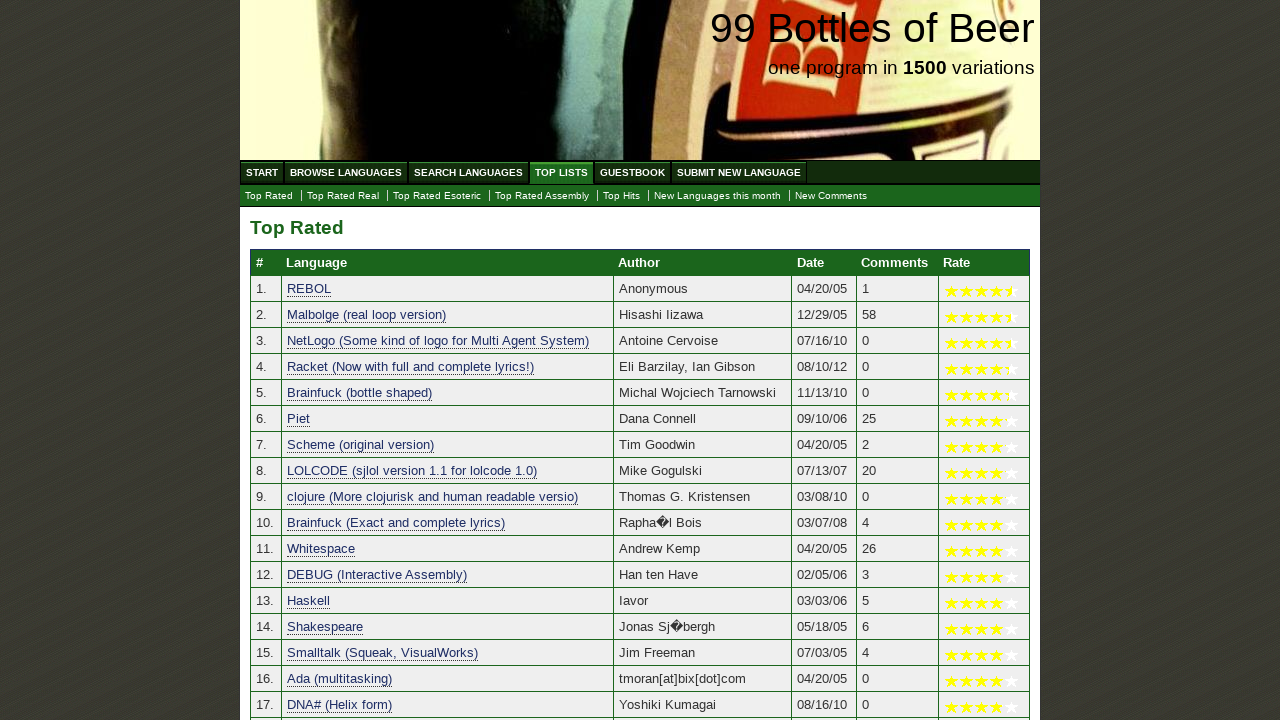

Clicked on last submenu item at (831, 196) on xpath=//ul[@id='submenu']/li[last()]/a
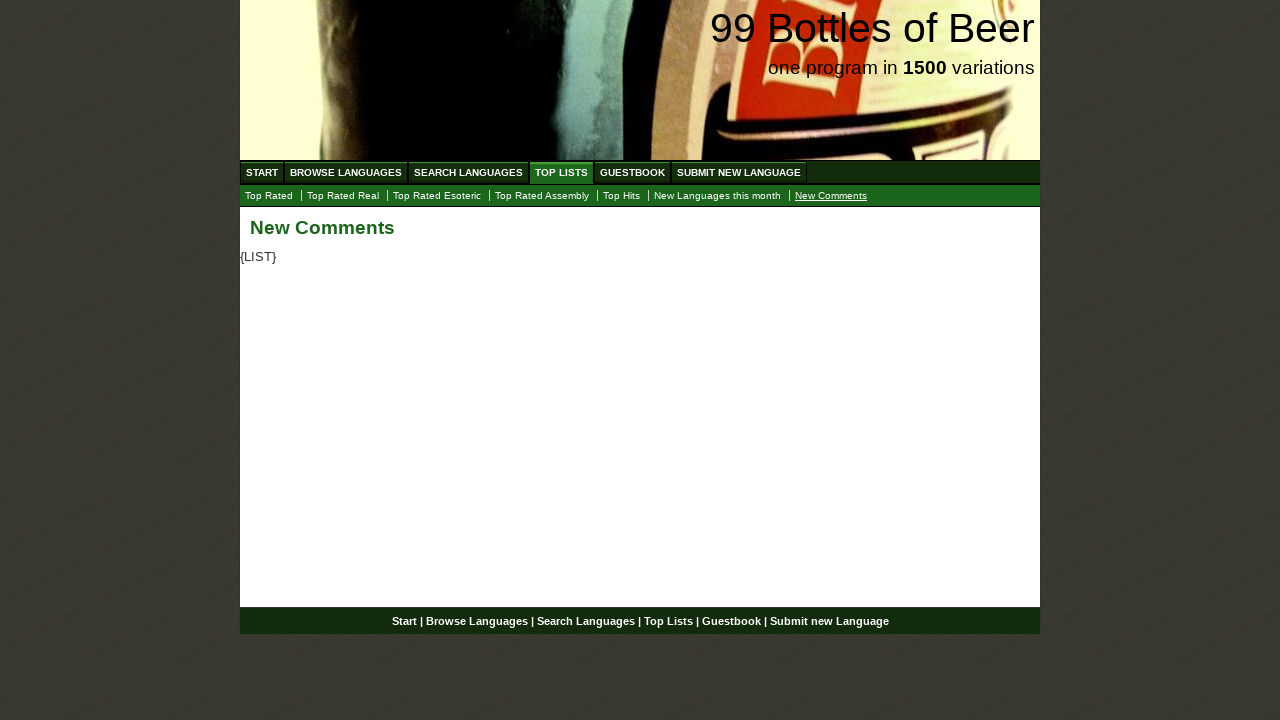

Located main paragraph element
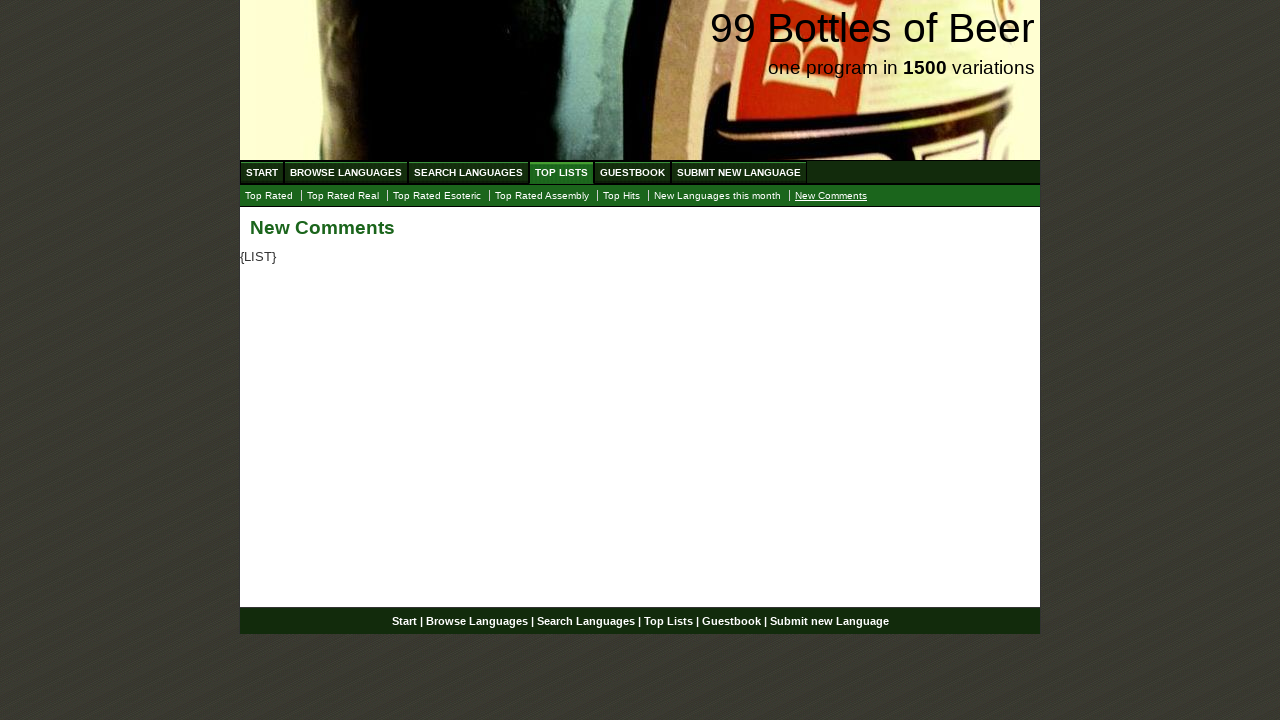

Verified paragraph text is empty
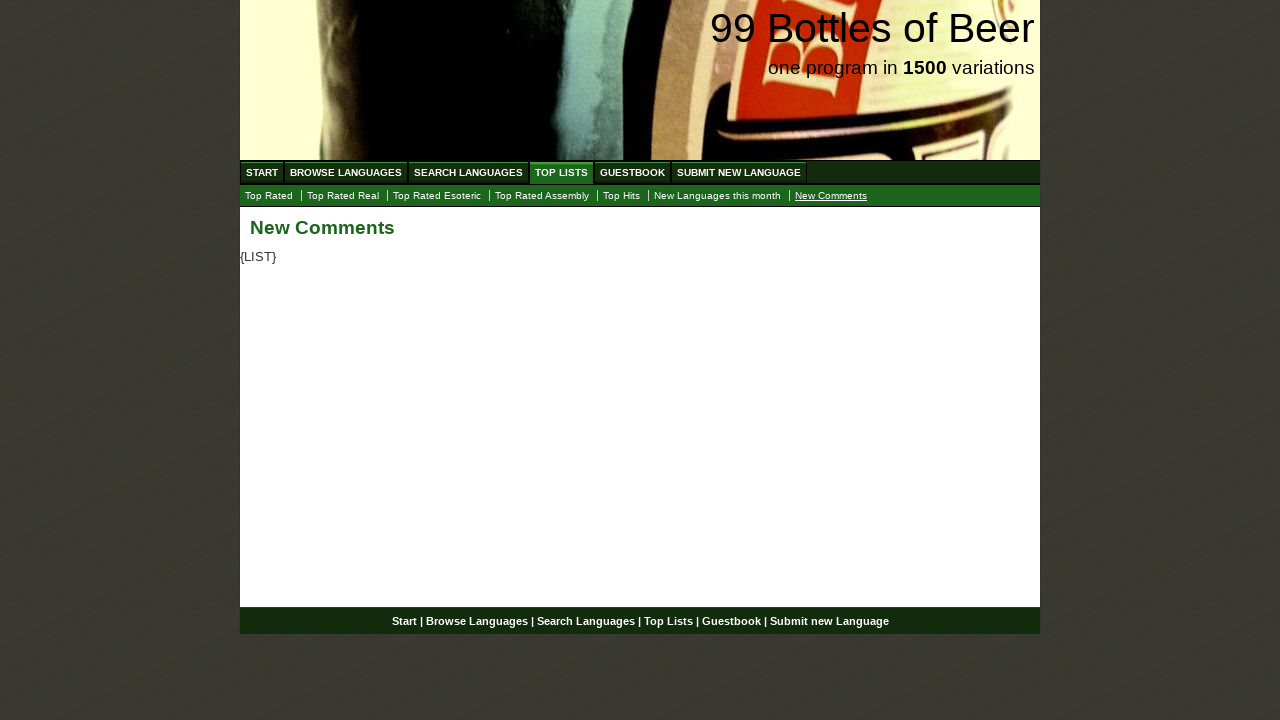

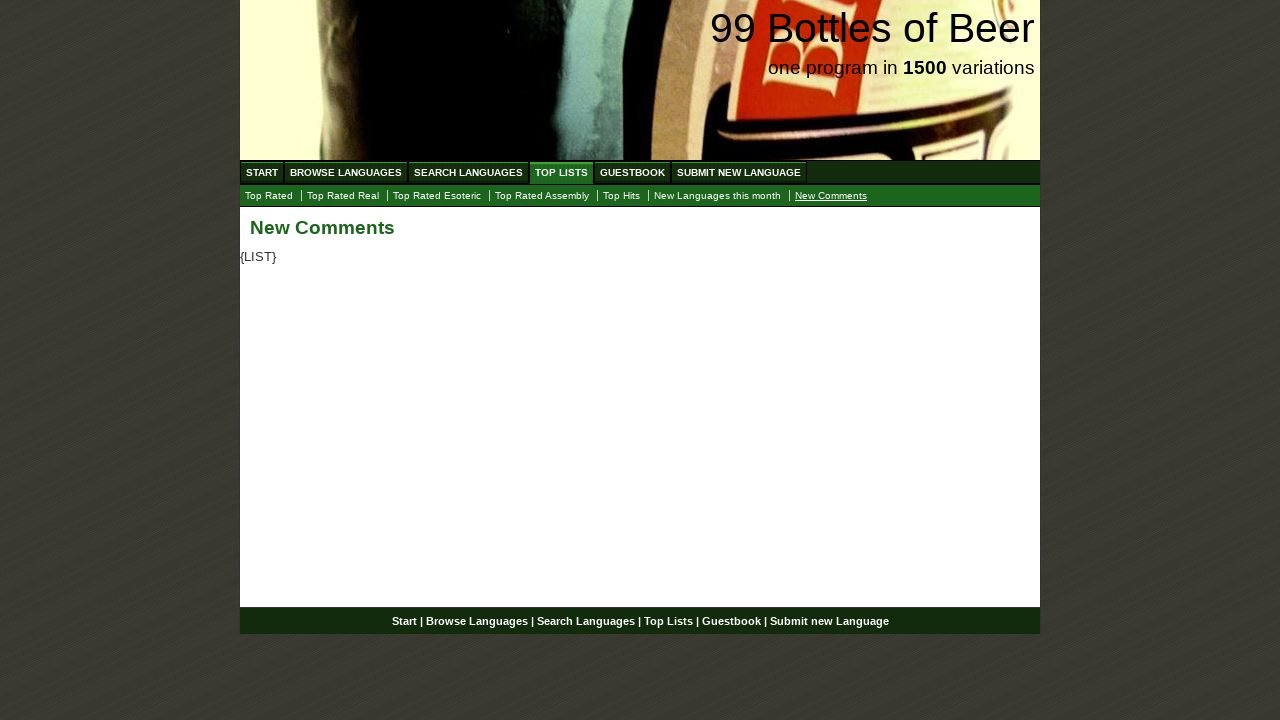